Tests navigation through public links in the left panel (excluding login/register) by clicking each link and verifying the page stays within the ParaBank domain.

Starting URL: https://parabank.parasoft.com/parabank/index.htm

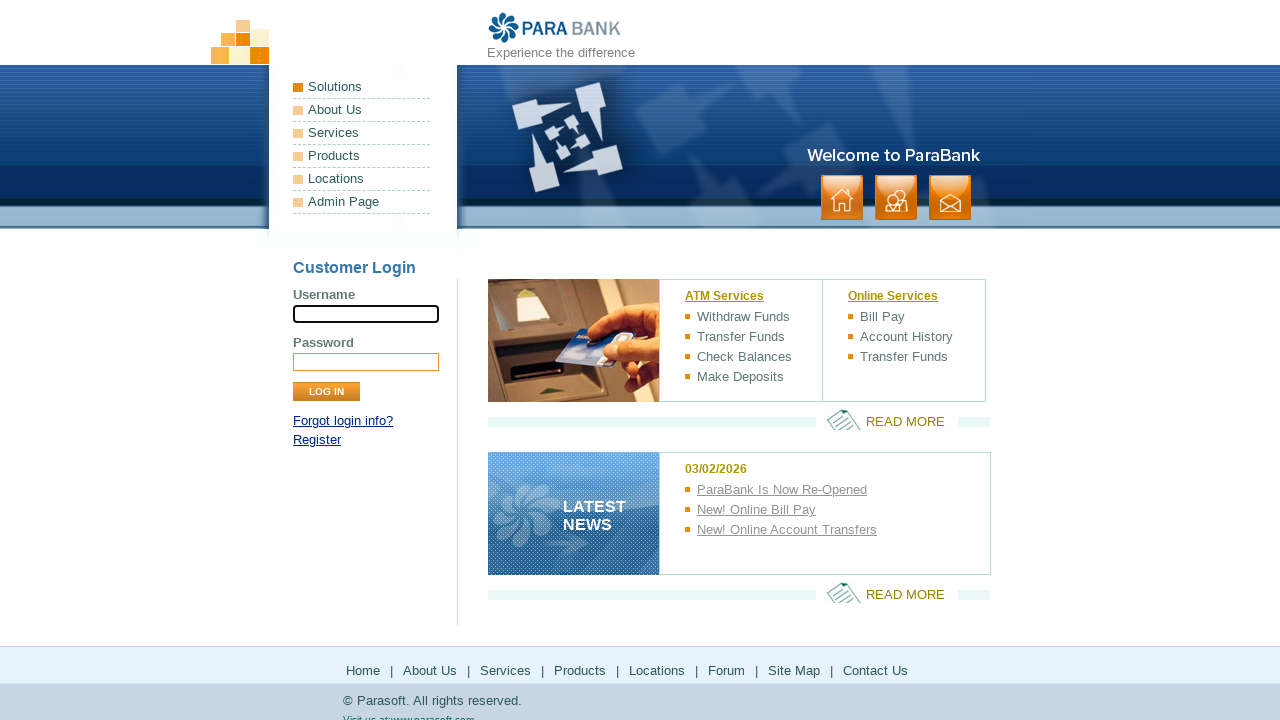

Right panel loaded and visible
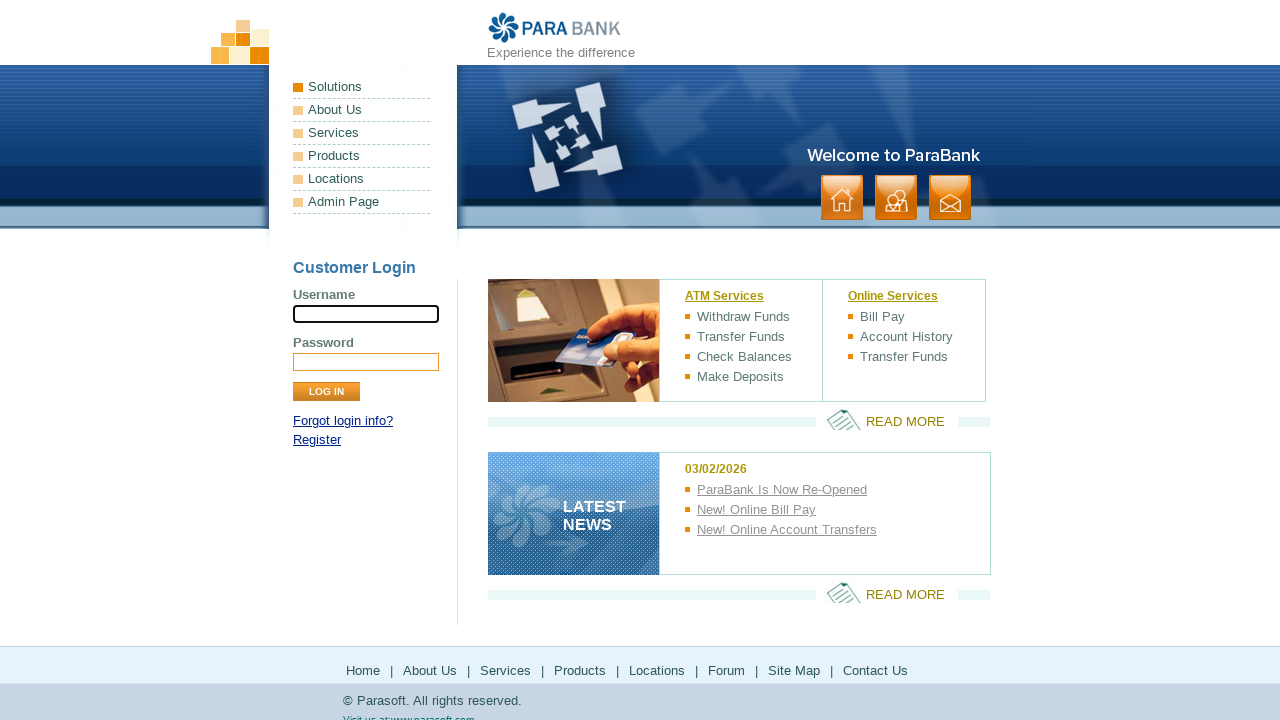

Located left panel element
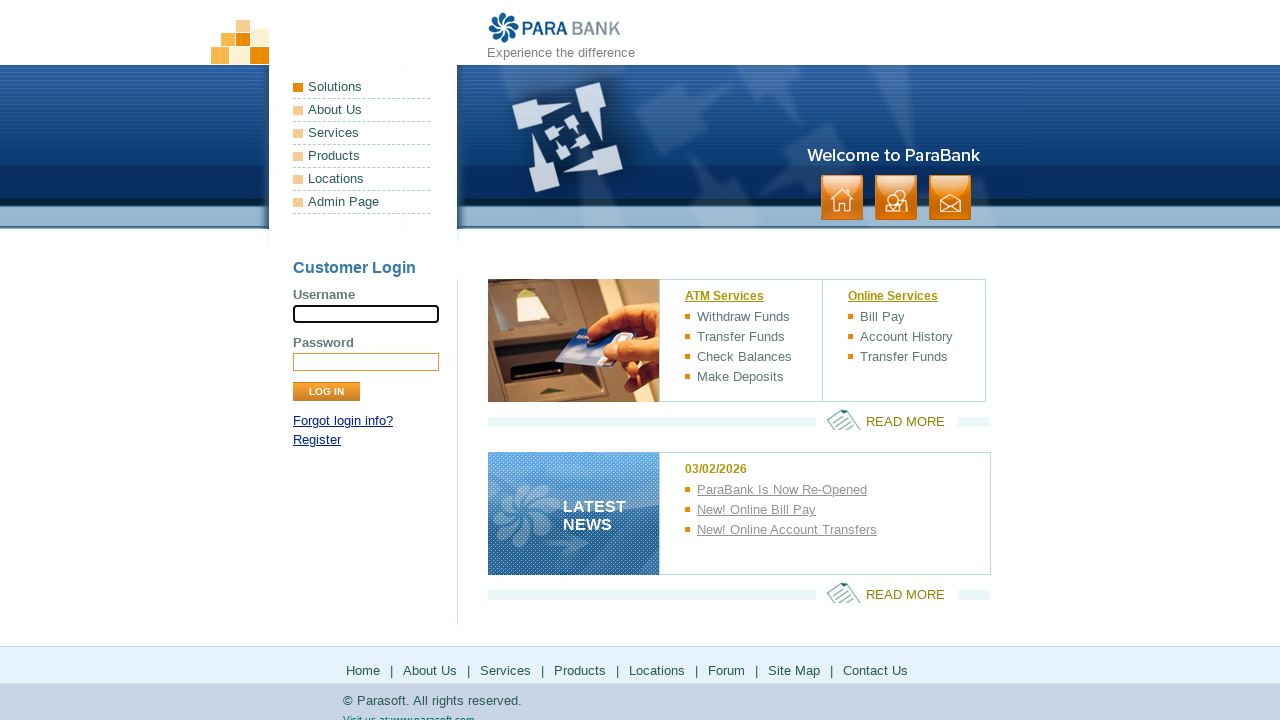

Left panel found and contains elements
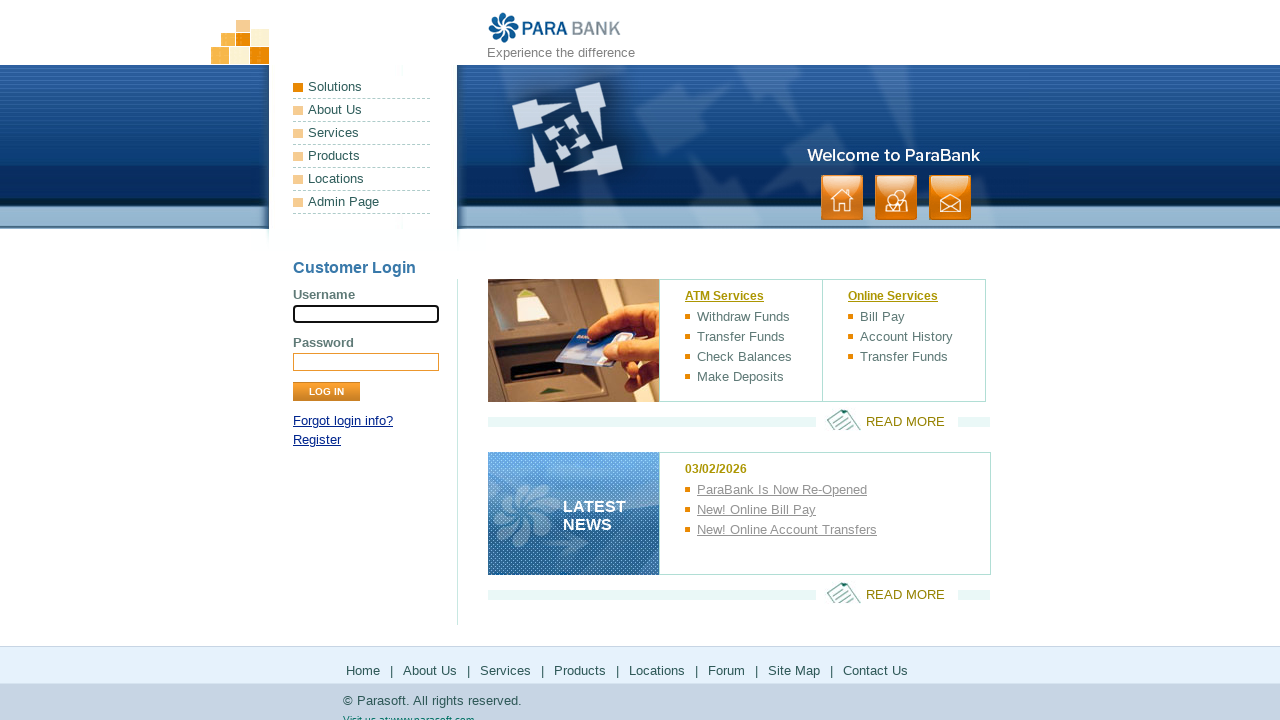

Found 2 links in left panel
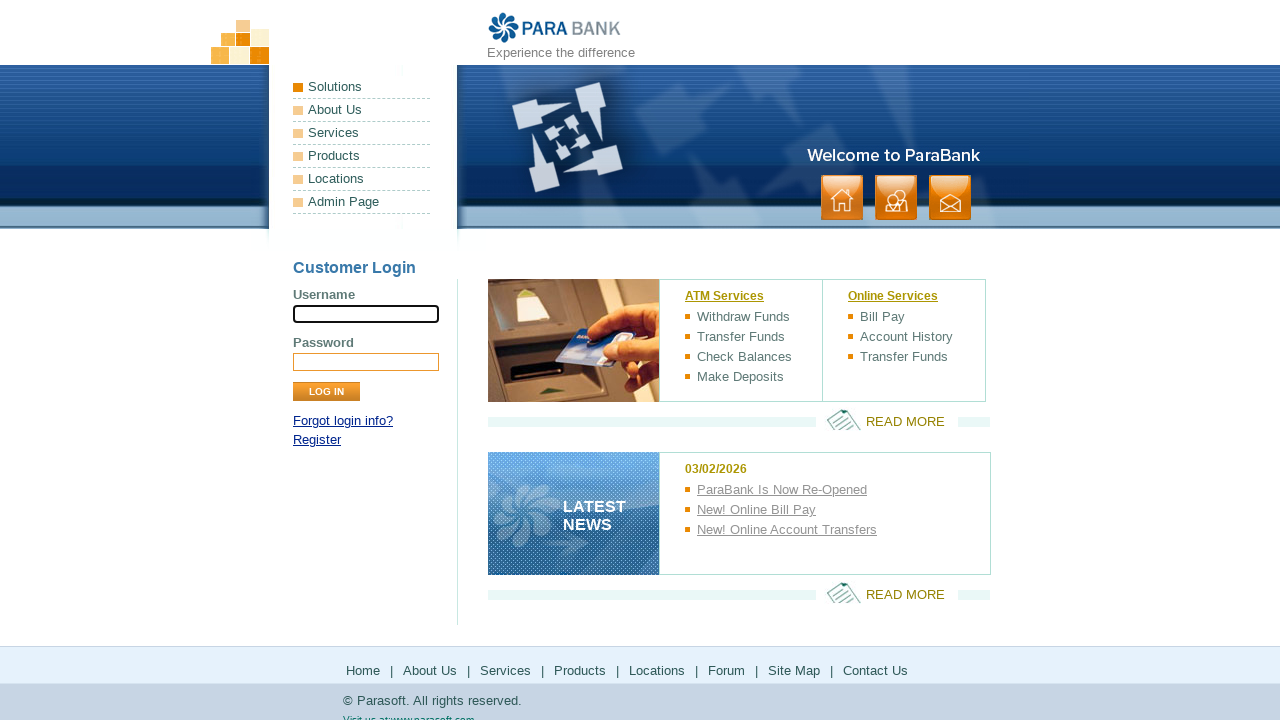

Processing link with text: 'Forgot login info?'
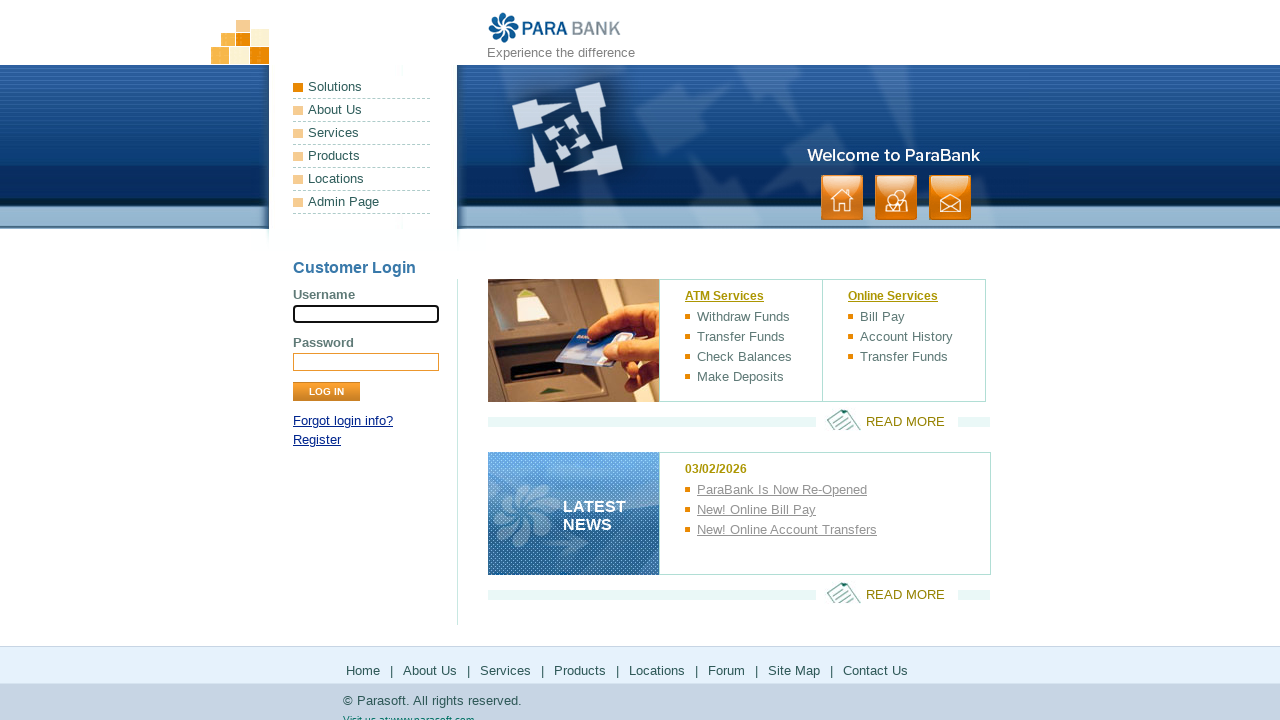

Clicked link: 'Forgot login info?' at (343, 421) on #leftPanel >> a >> nth=0
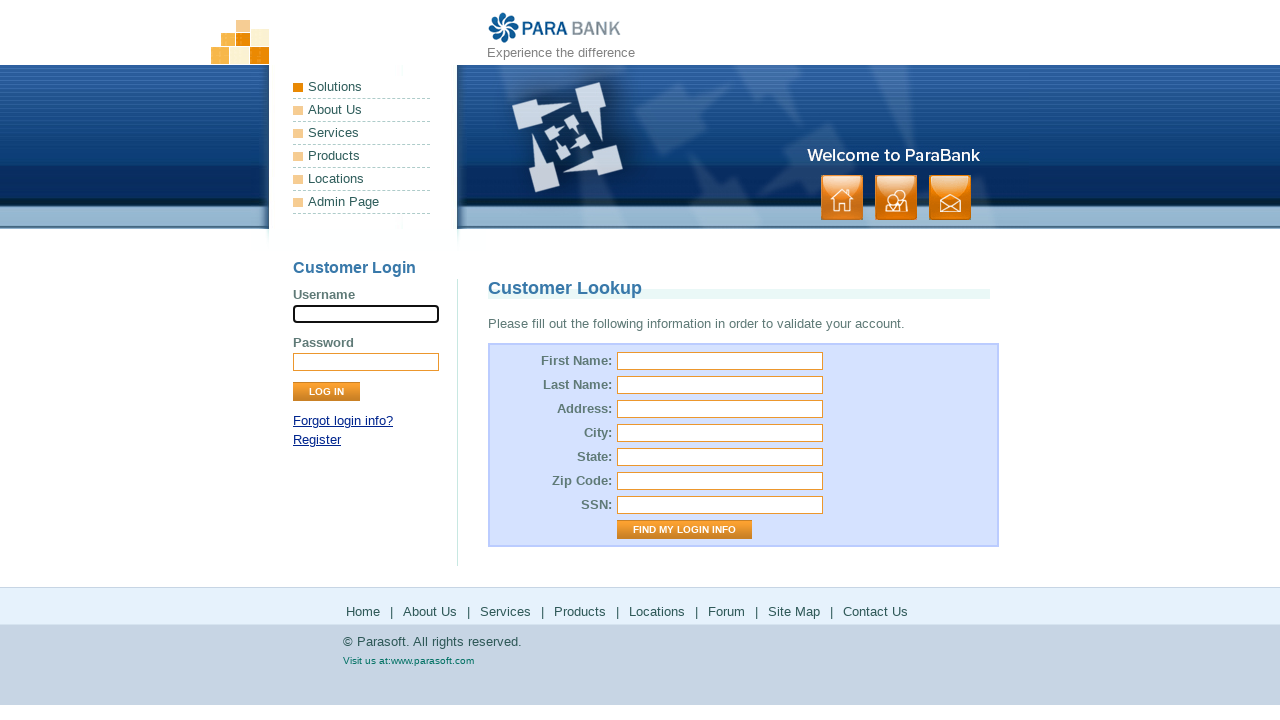

Page loaded after clicking 'Forgot login info?'
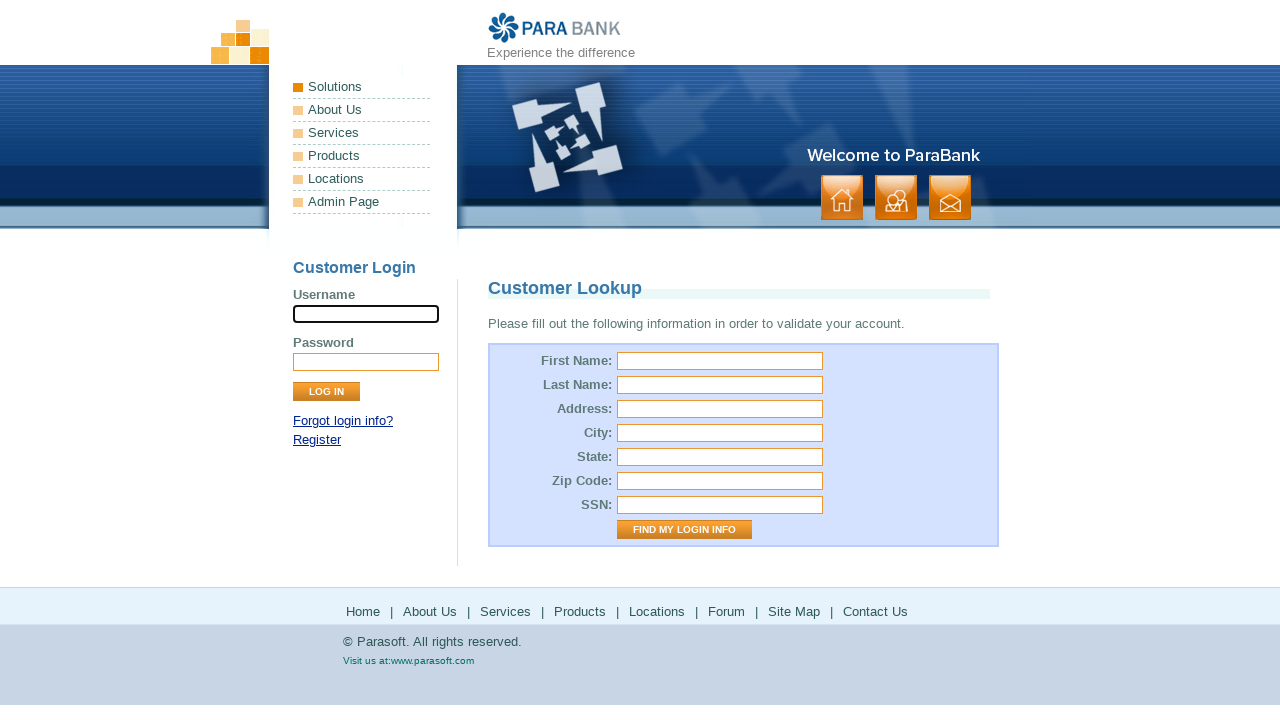

Verified URL contains '/parabank' for link 'Forgot login info?'
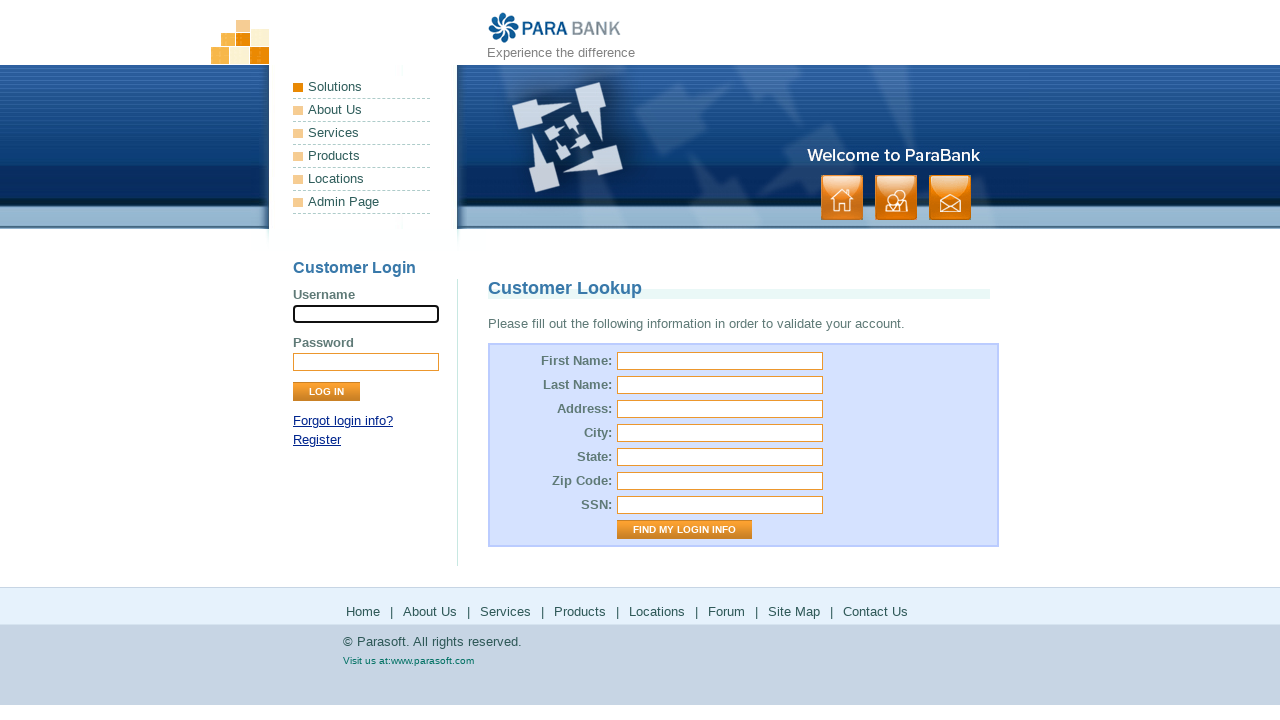

Navigated back from 'Forgot login info?'
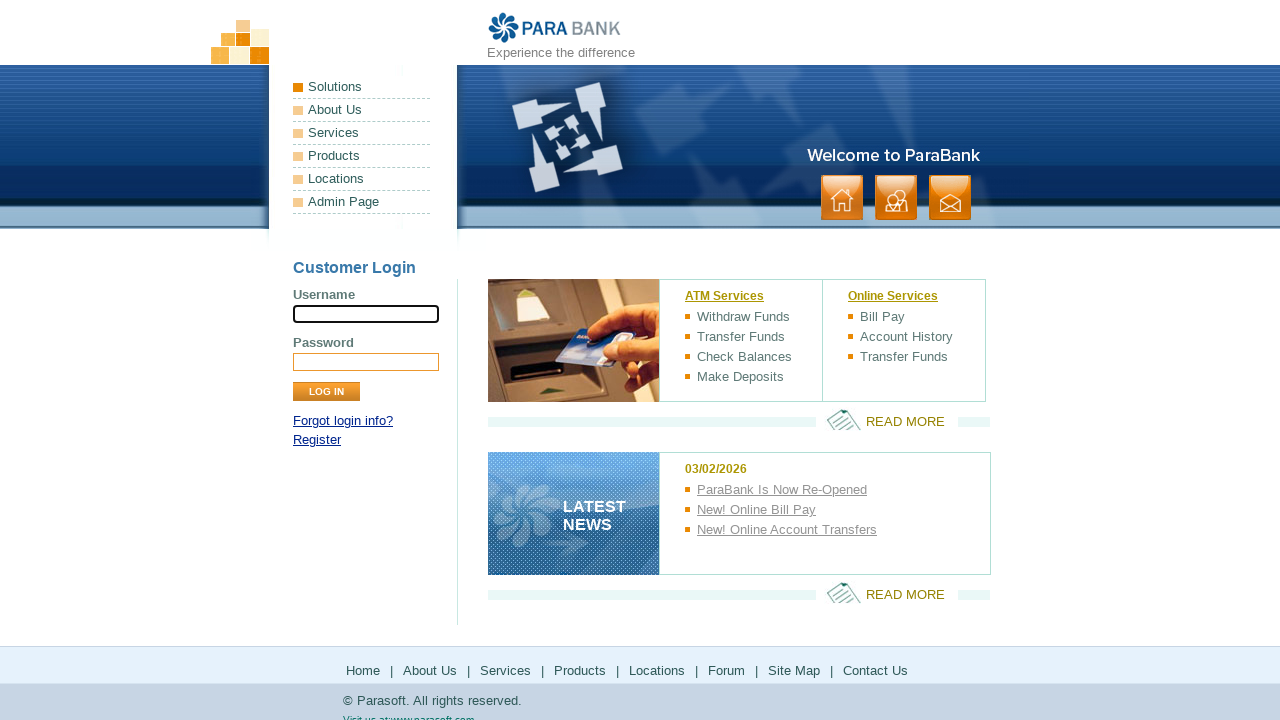

Right panel visible after navigation back
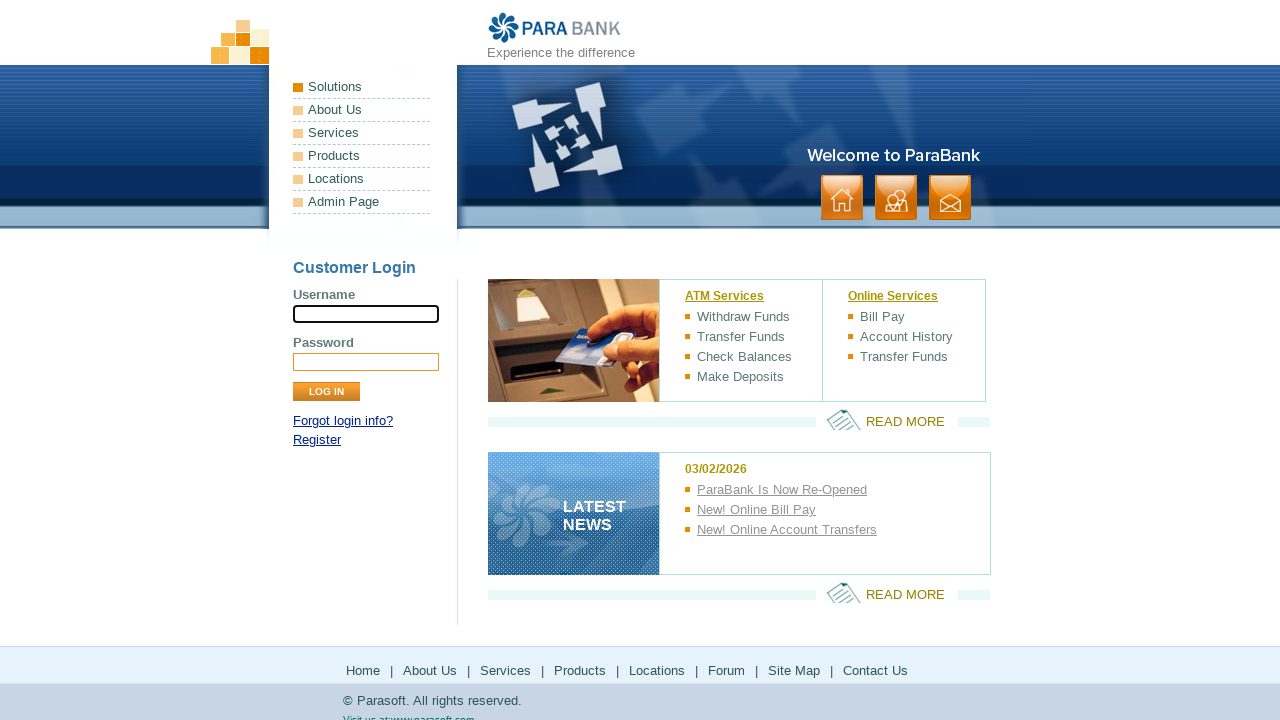

Processing link with text: 'Register'
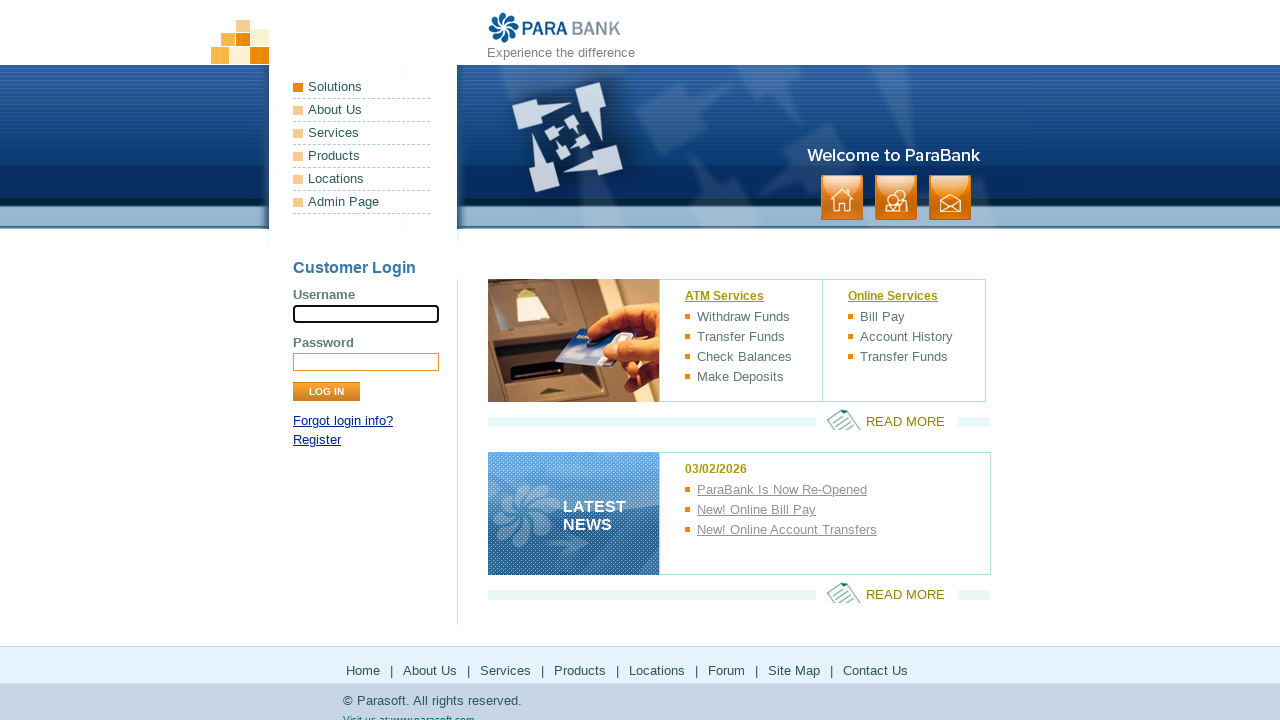

Skipped link 'Register' (login/register or empty)
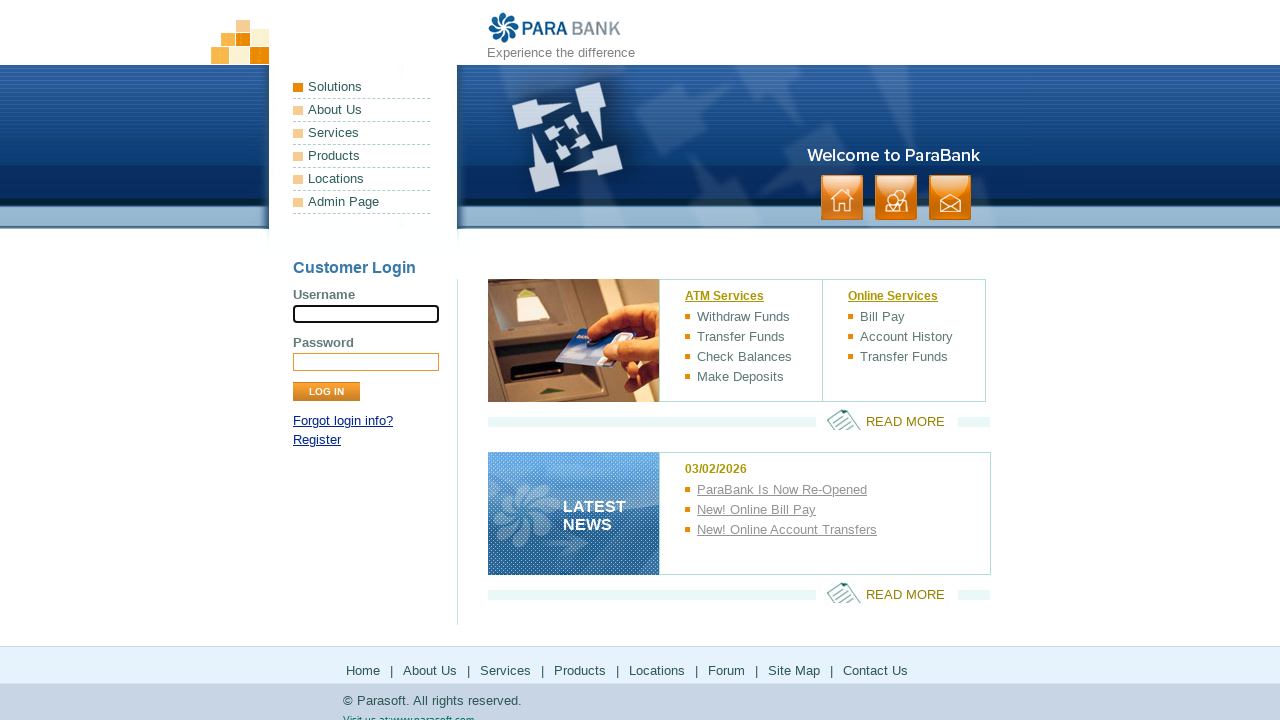

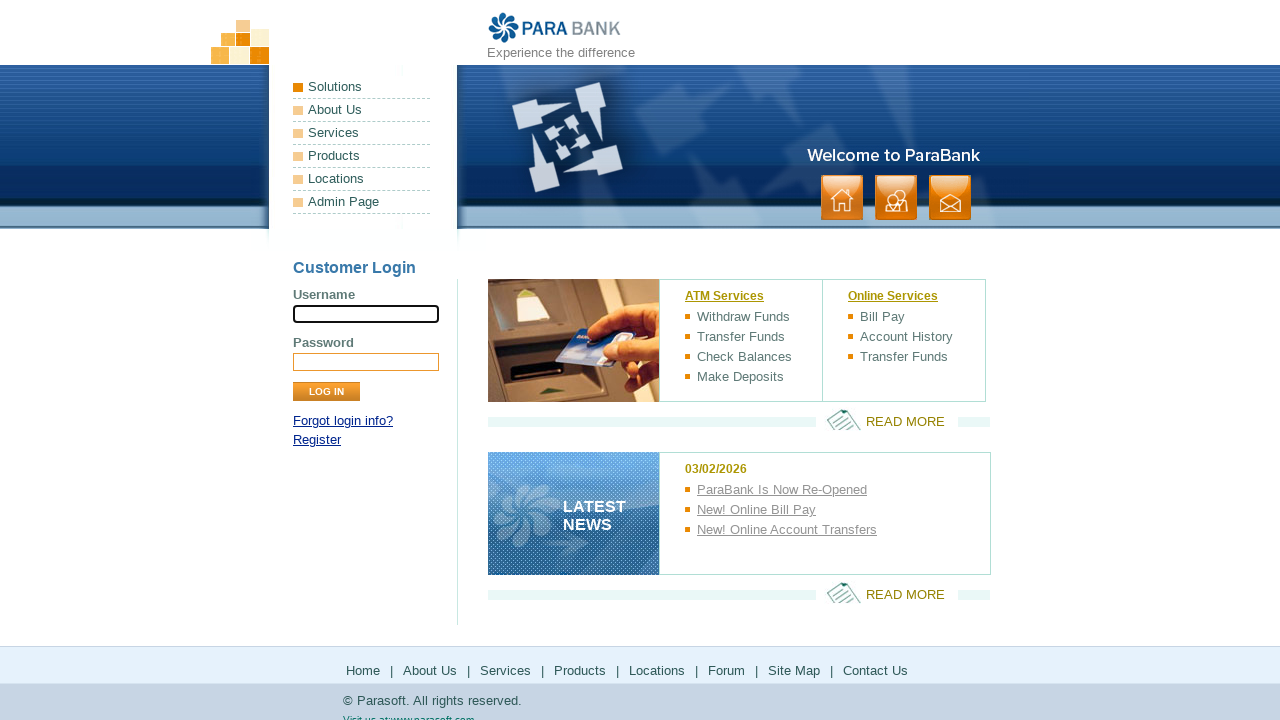